Fills out the automation practice form on demoqa.com with randomly generated name, email, and address values, then submits the form.

Starting URL: https://demoqa.com/automation-practice-form

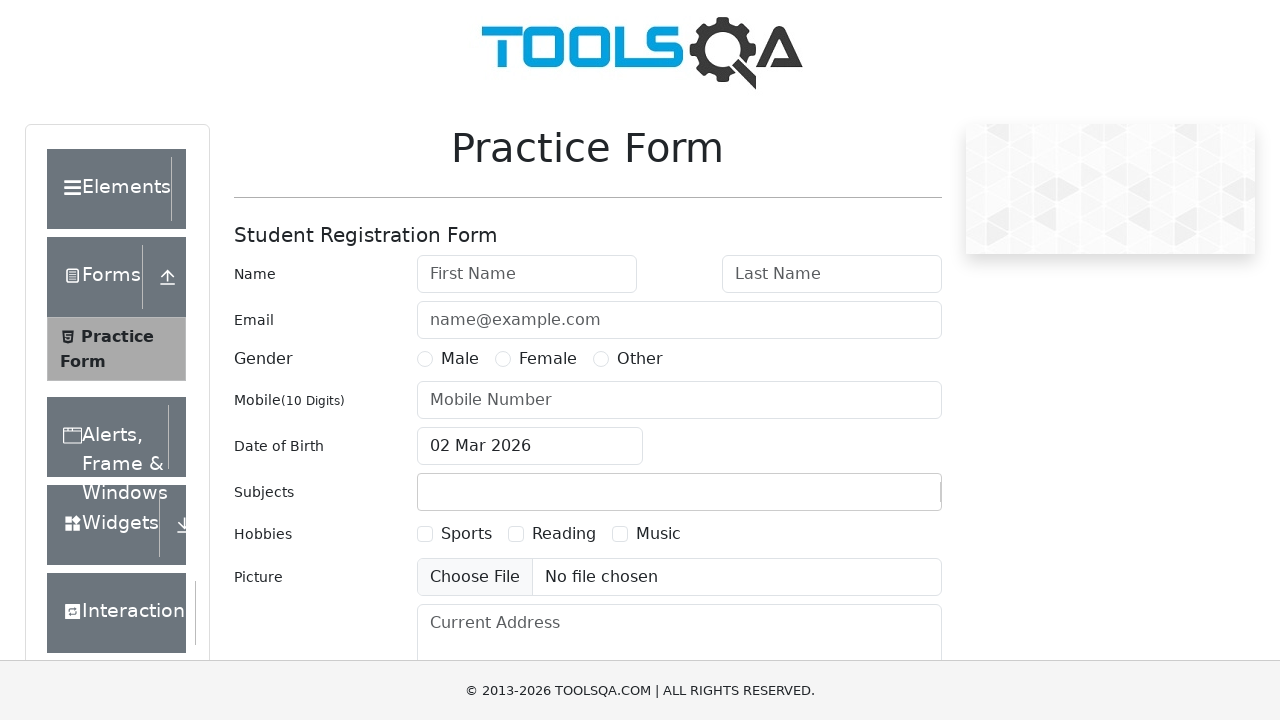

Filled first name field with 'User811' on #firstName
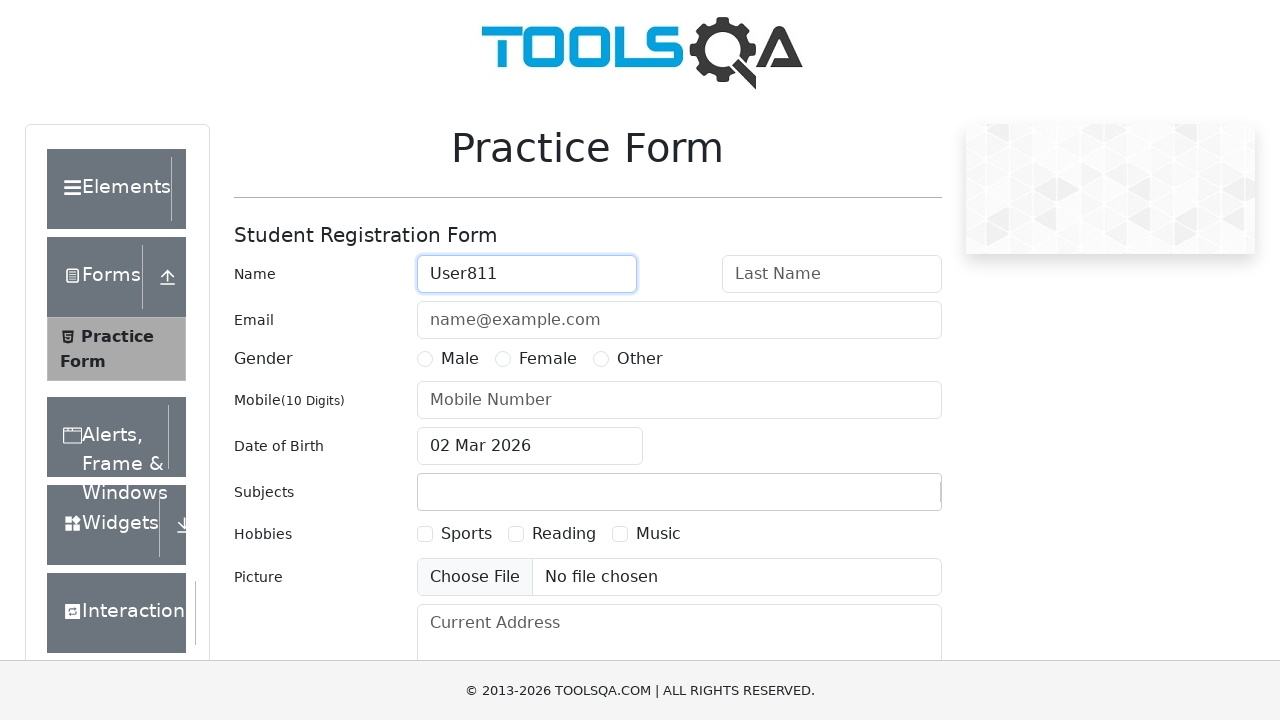

Filled last name field with 'TestLastName' on #lastName
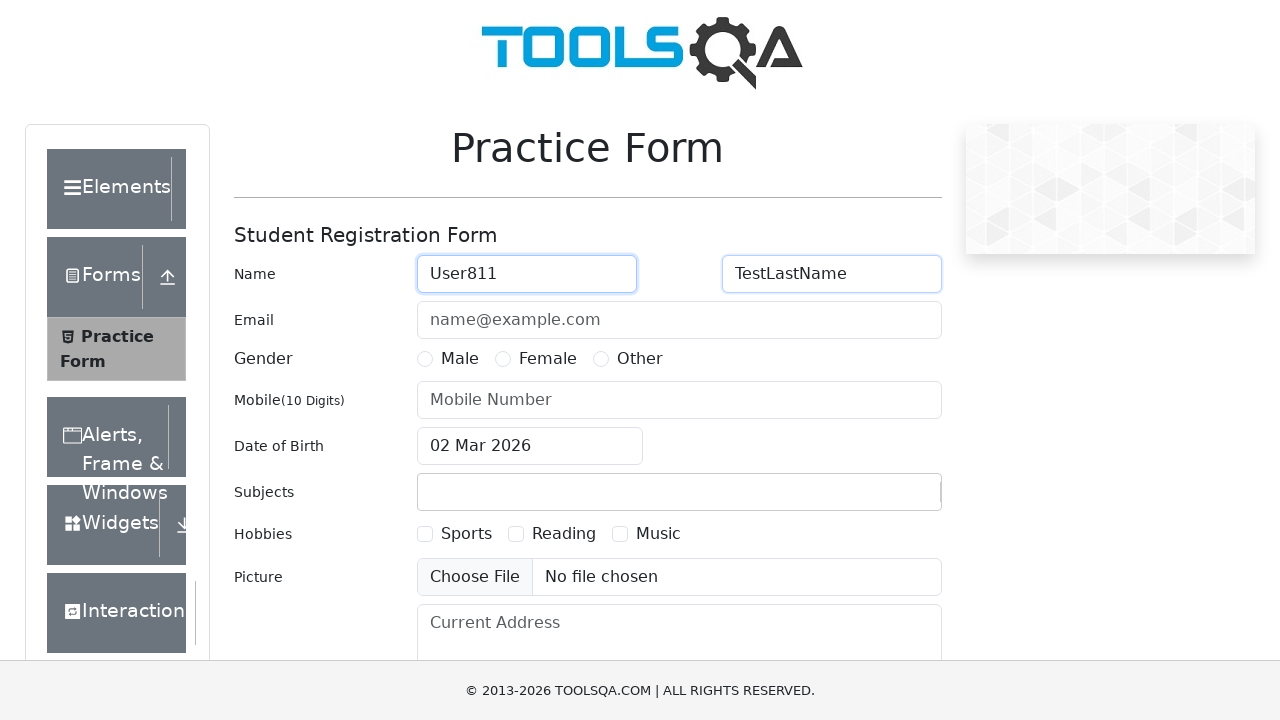

Filled email field with 'user1772467855@test.com' on #userEmail
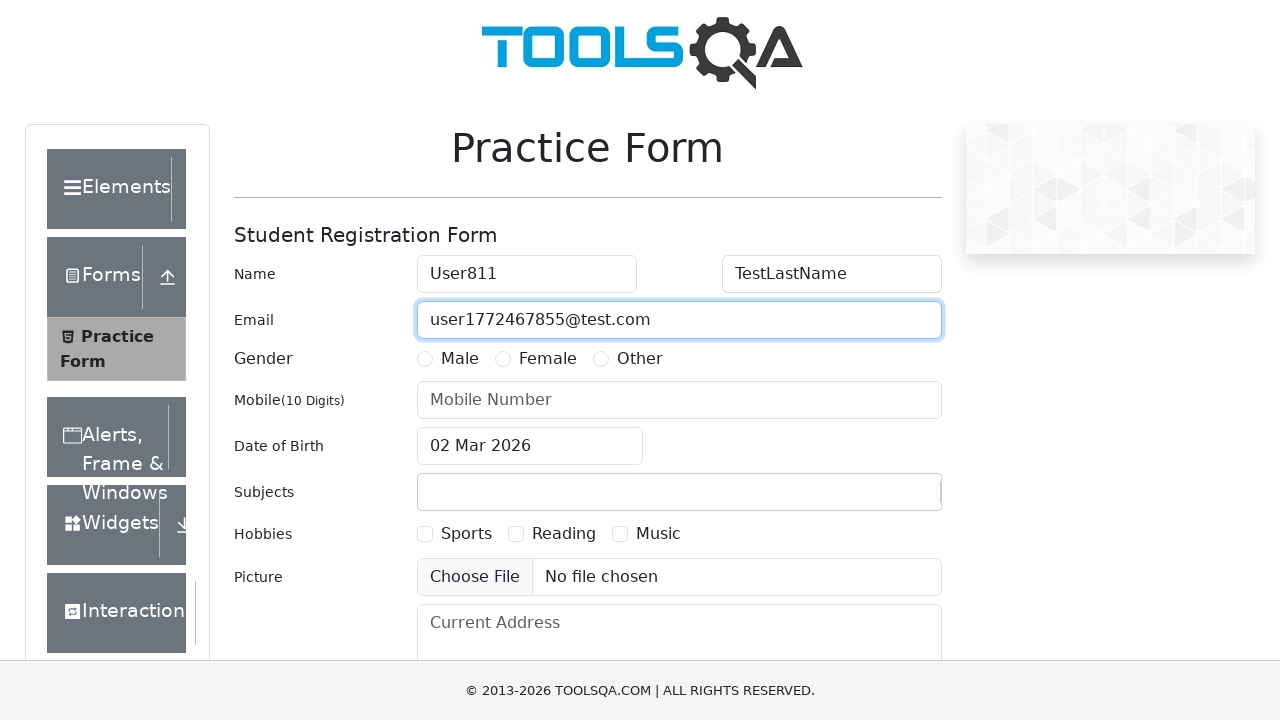

Selected gender option at (460, 359) on label[for='gender-radio-1']
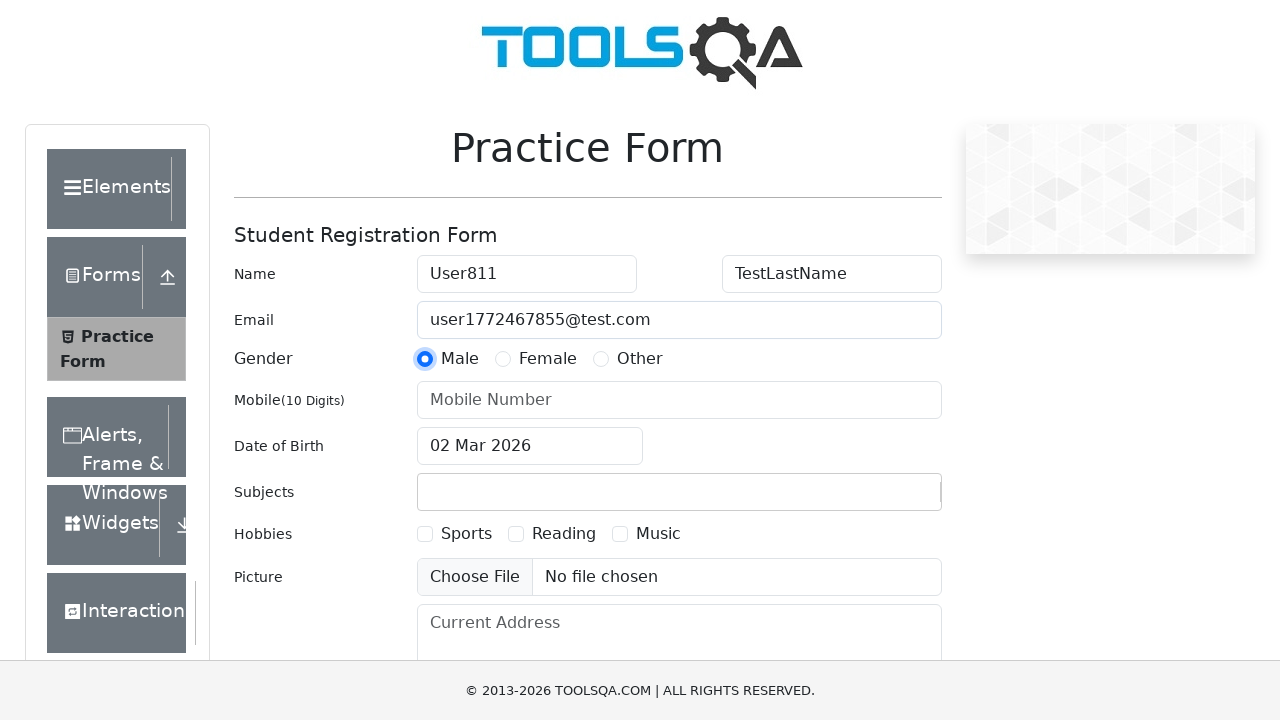

Filled mobile number field with '1234567890' on #userNumber
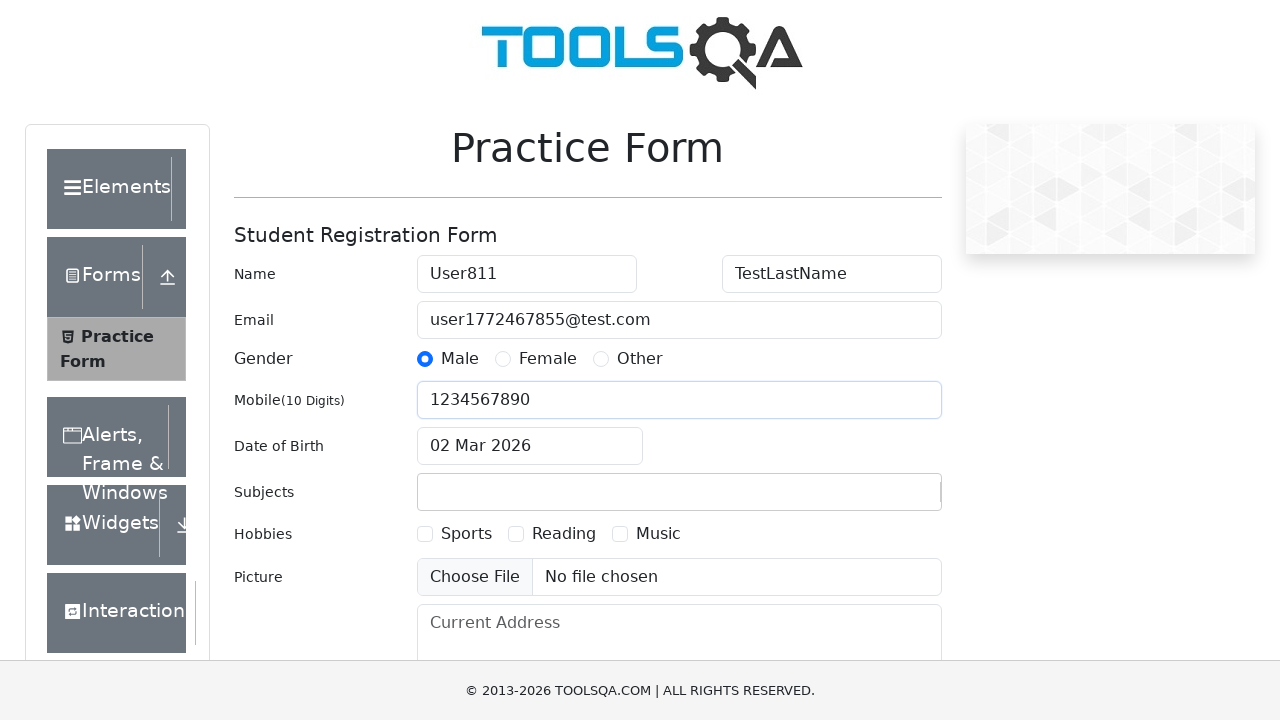

Filled current address field with 'Address 555' on #currentAddress
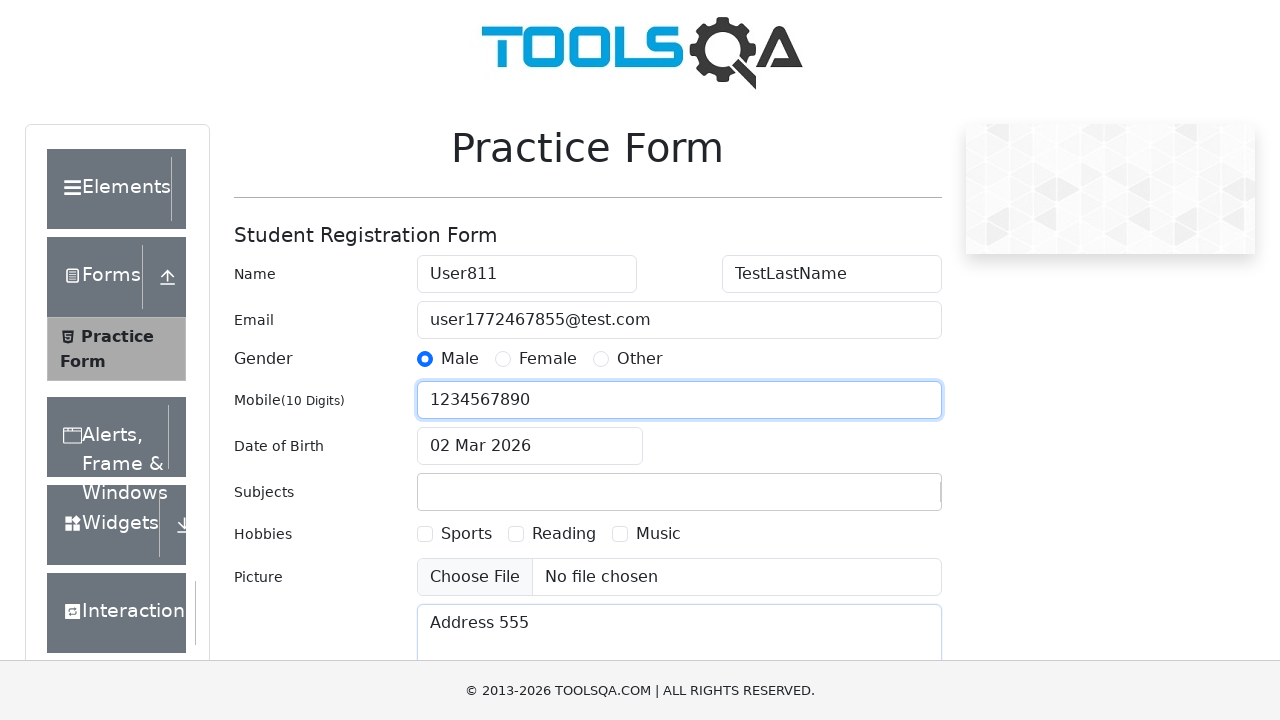

Scrolled submit button into view
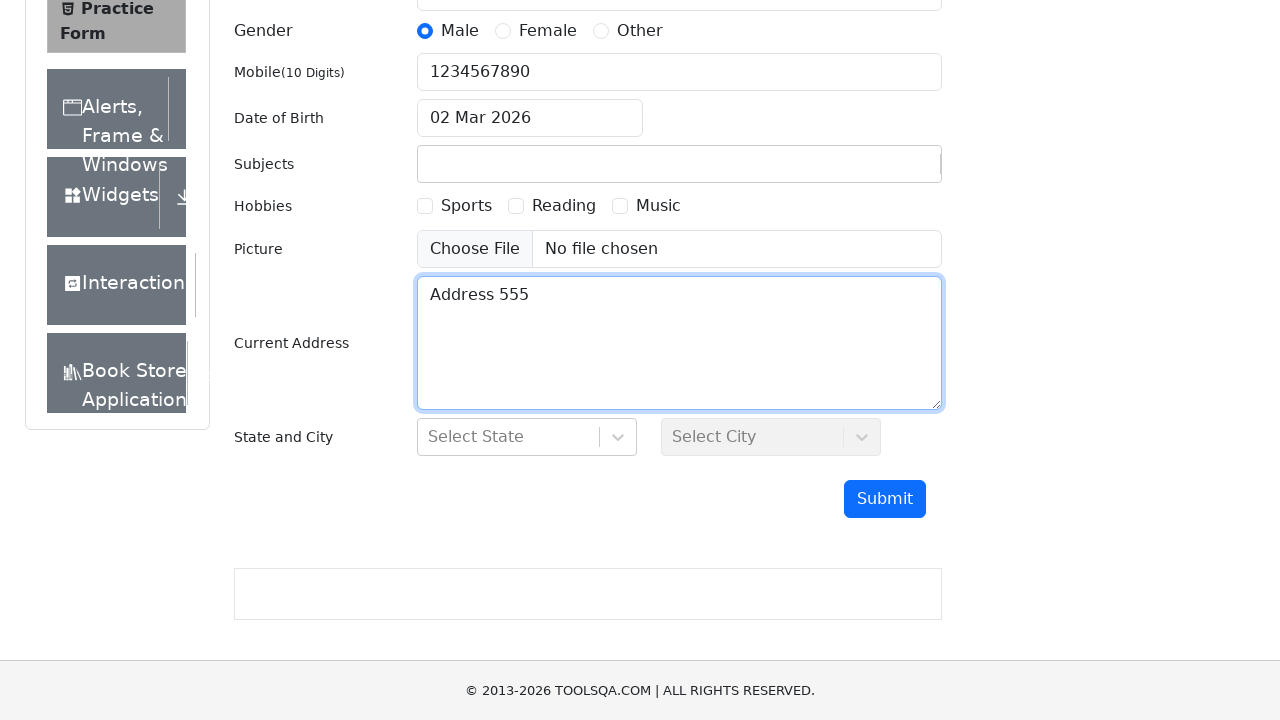

Clicked submit button to submit form at (885, 499) on #submit
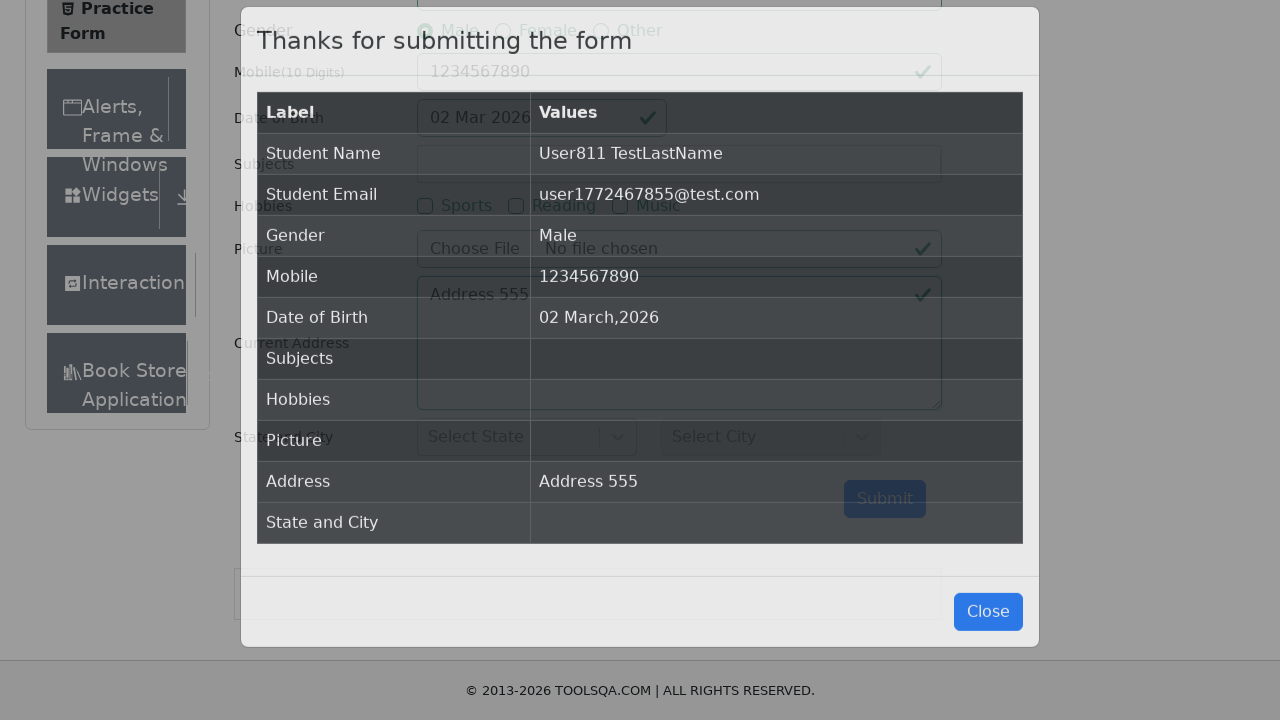

Form submission modal appeared
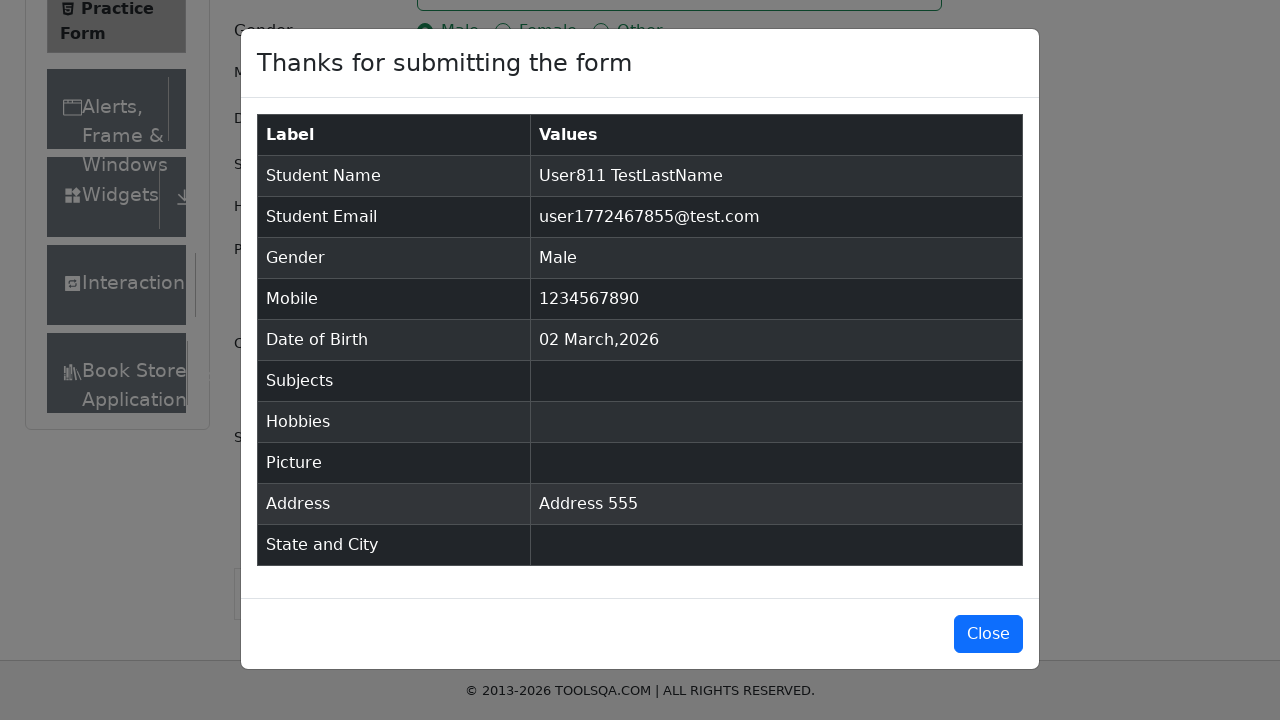

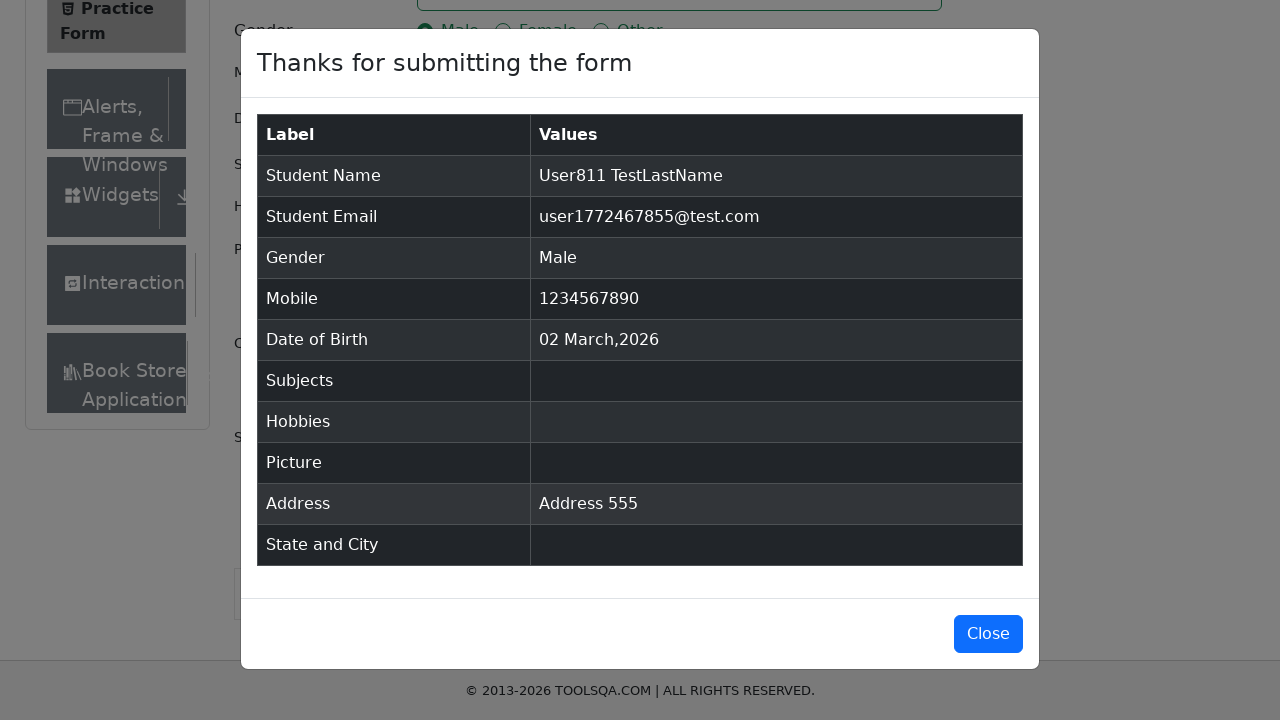